Tests that the monthly deposit calculation updates correctly as the goal date is extended using round numbers.

Starting URL: http://qa-assignment.useorigin.com.s3-website-us-east-1.amazonaws.com/

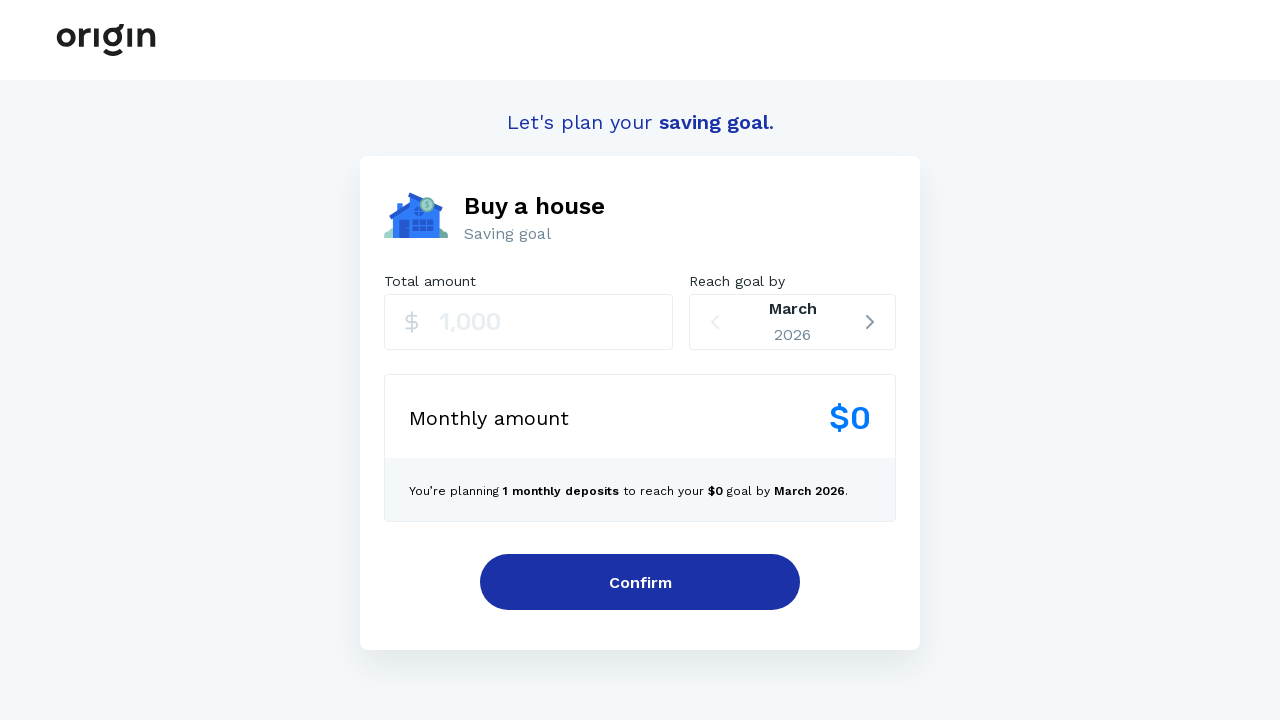

Filled money input field with 250000 on //input['1,000']
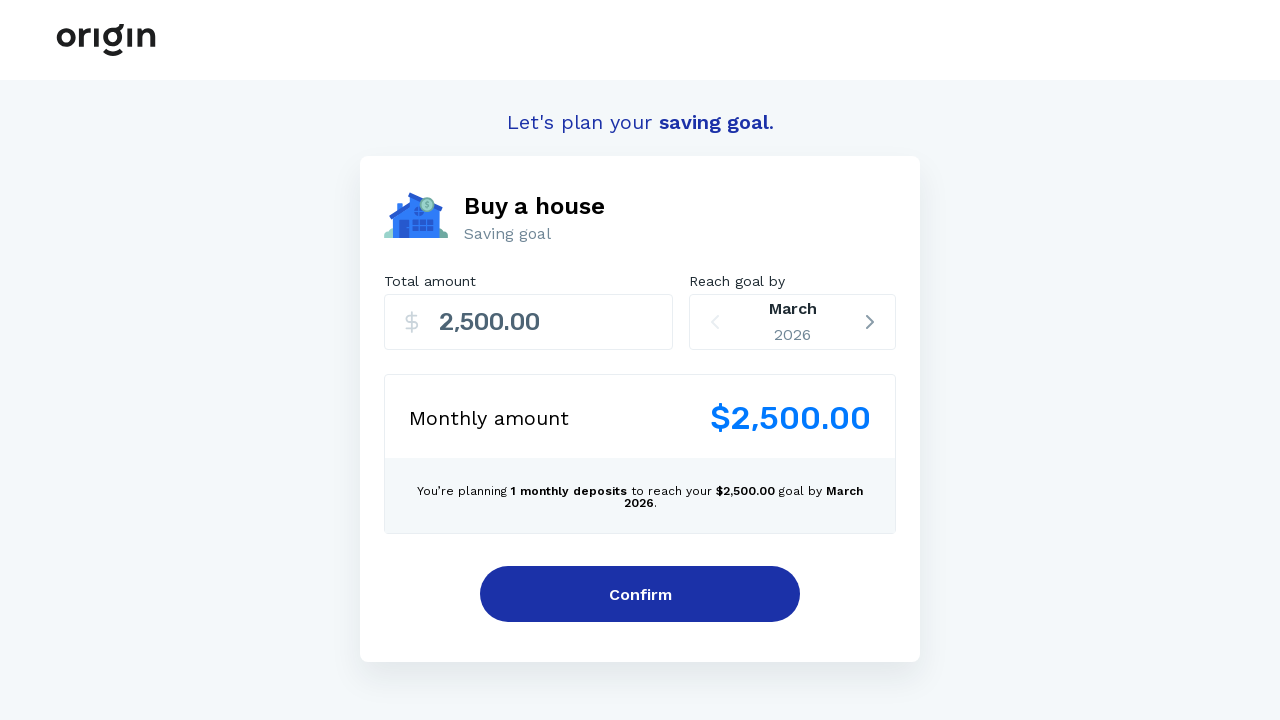

Clicked on reach goal by date selector at (793, 322) on xpath=//*[@id="root"]/div[2]/div/div[2]/div[2]/div/div
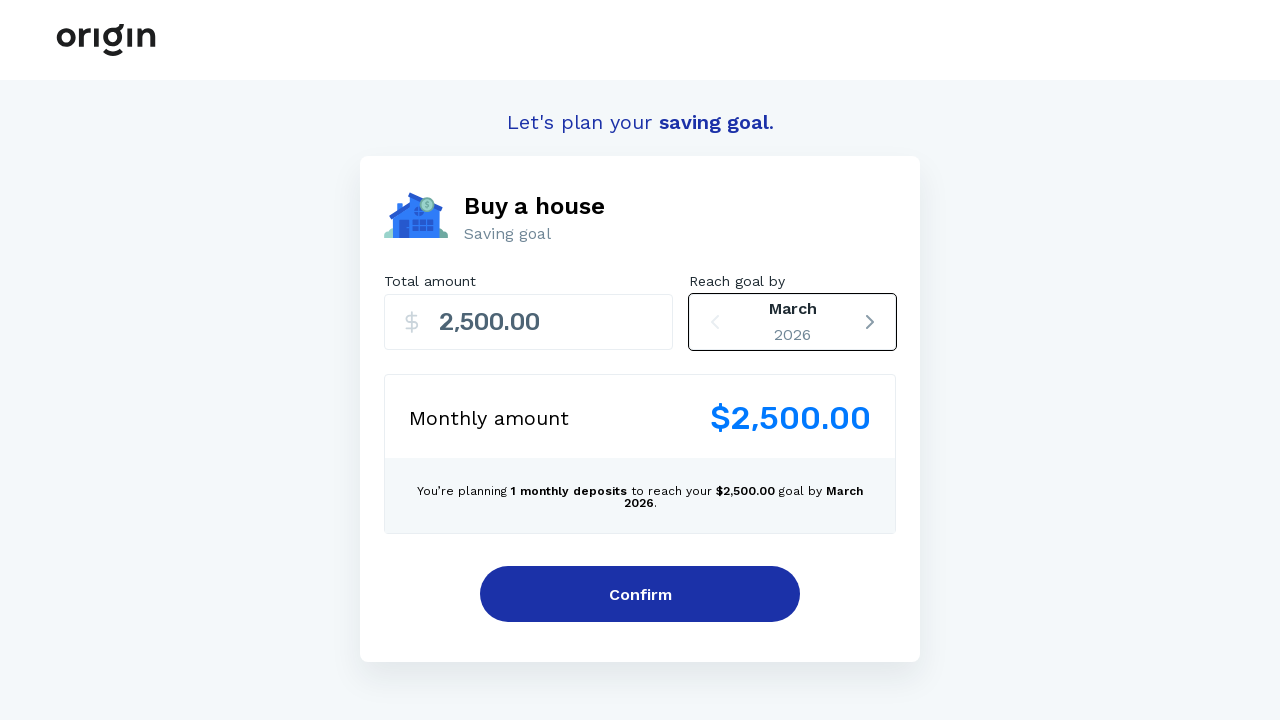

Pressed ArrowRight to extend goal date
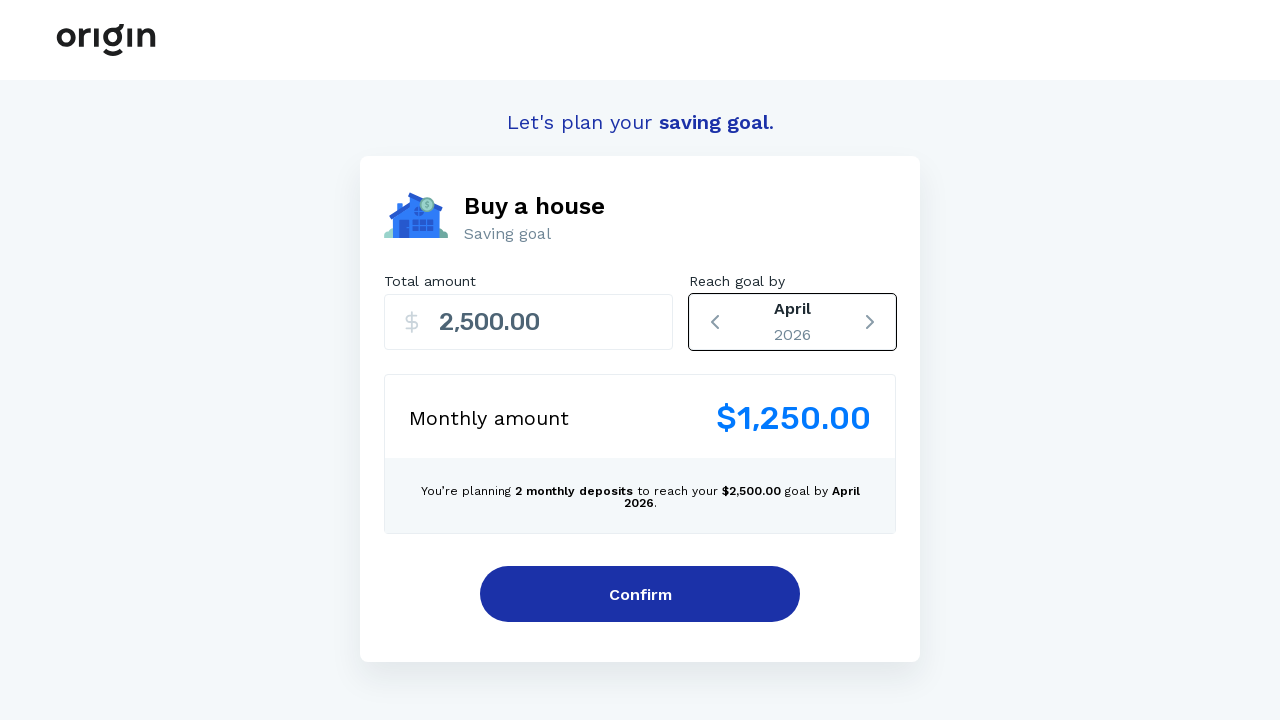

Retrieved monthly deposit value: $1,250.00
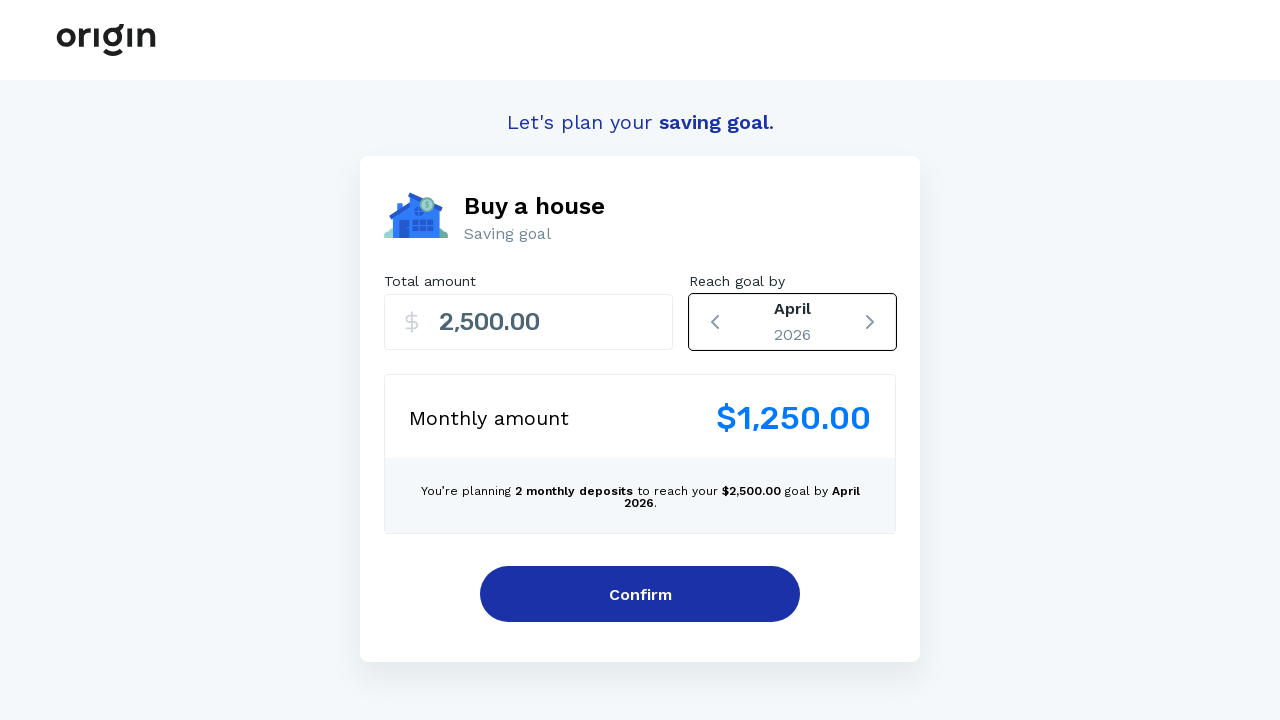

Verified monthly deposit is $1,250.00
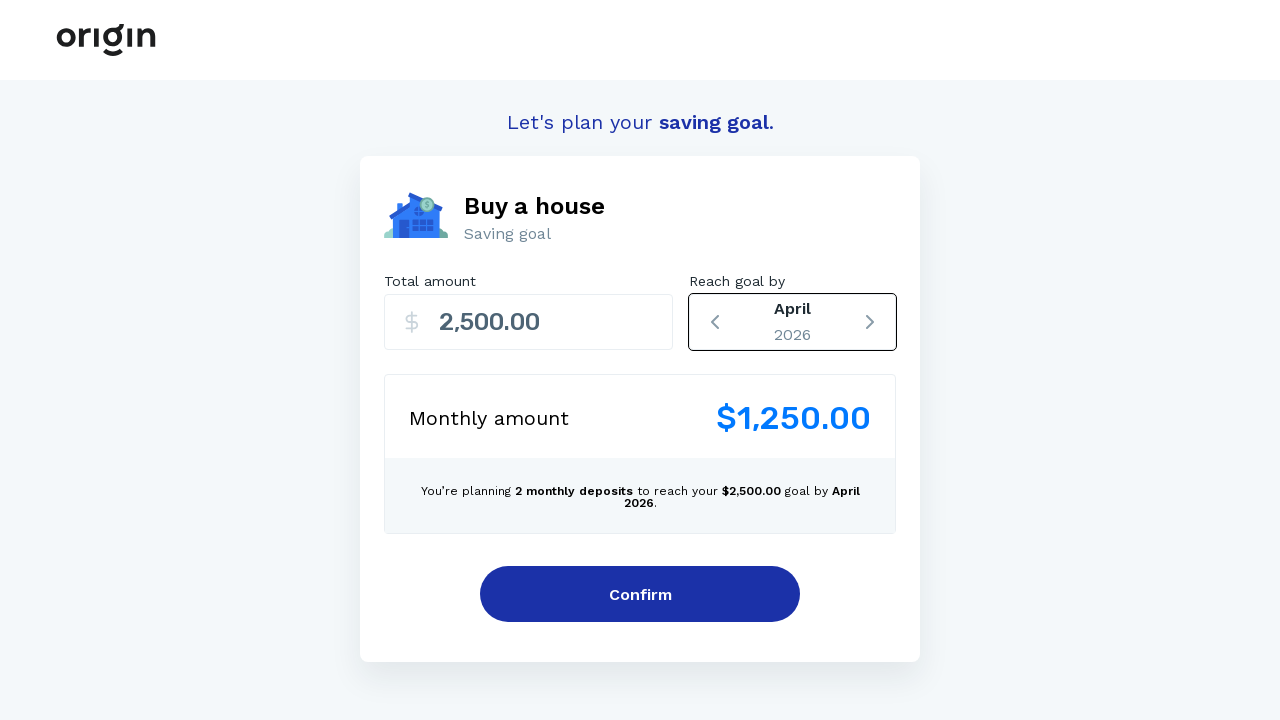

Pressed ArrowRight to extend goal date further
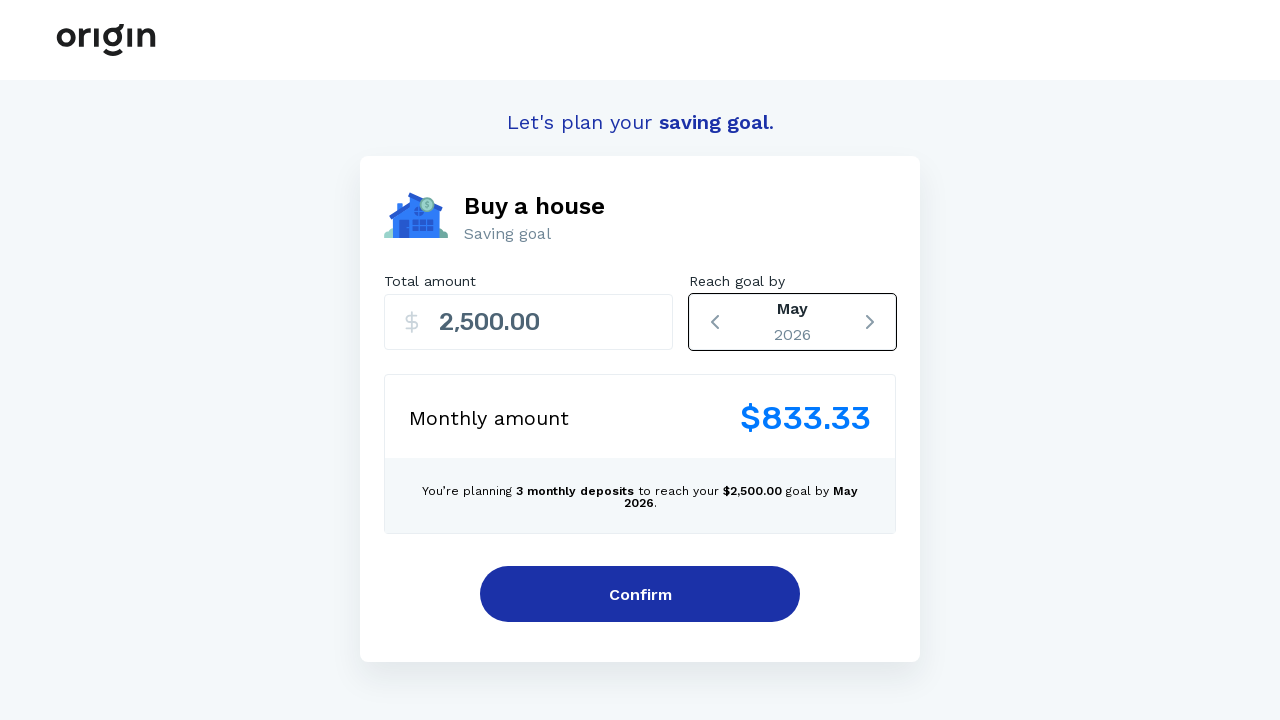

Retrieved monthly deposit value: $833.33
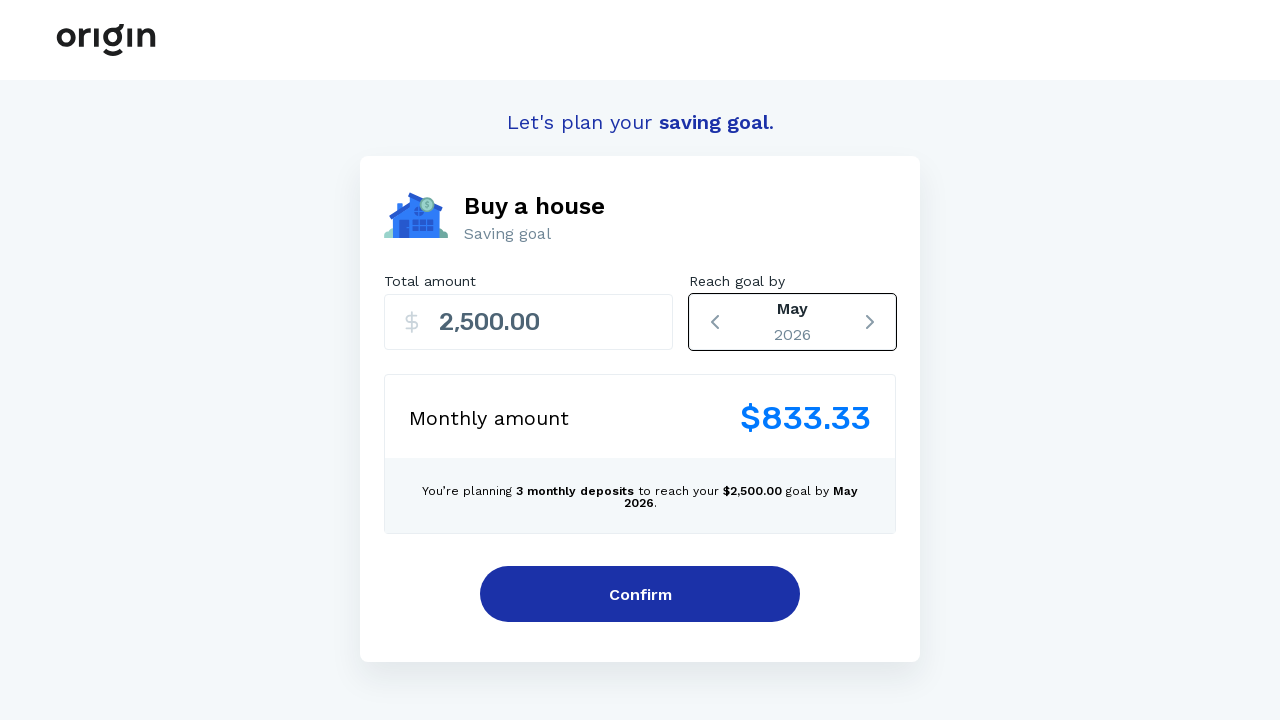

Verified monthly deposit is $833.33
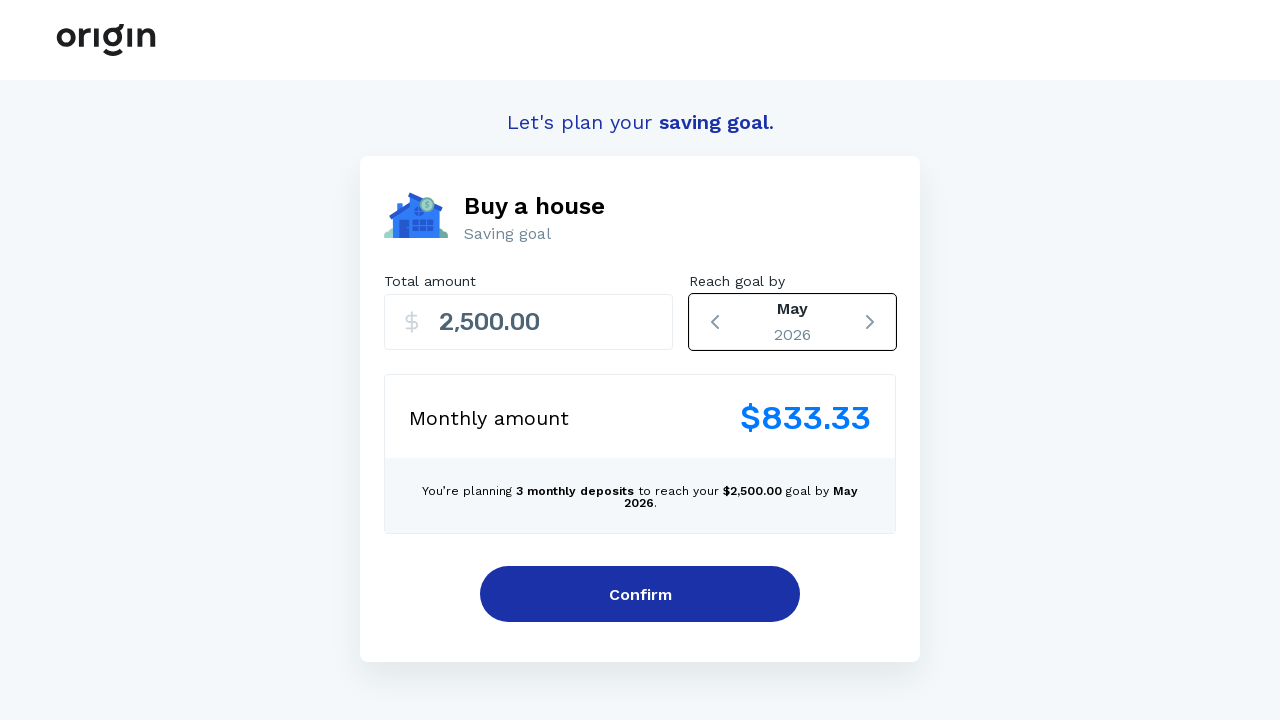

Pressed ArrowRight to extend goal date even further
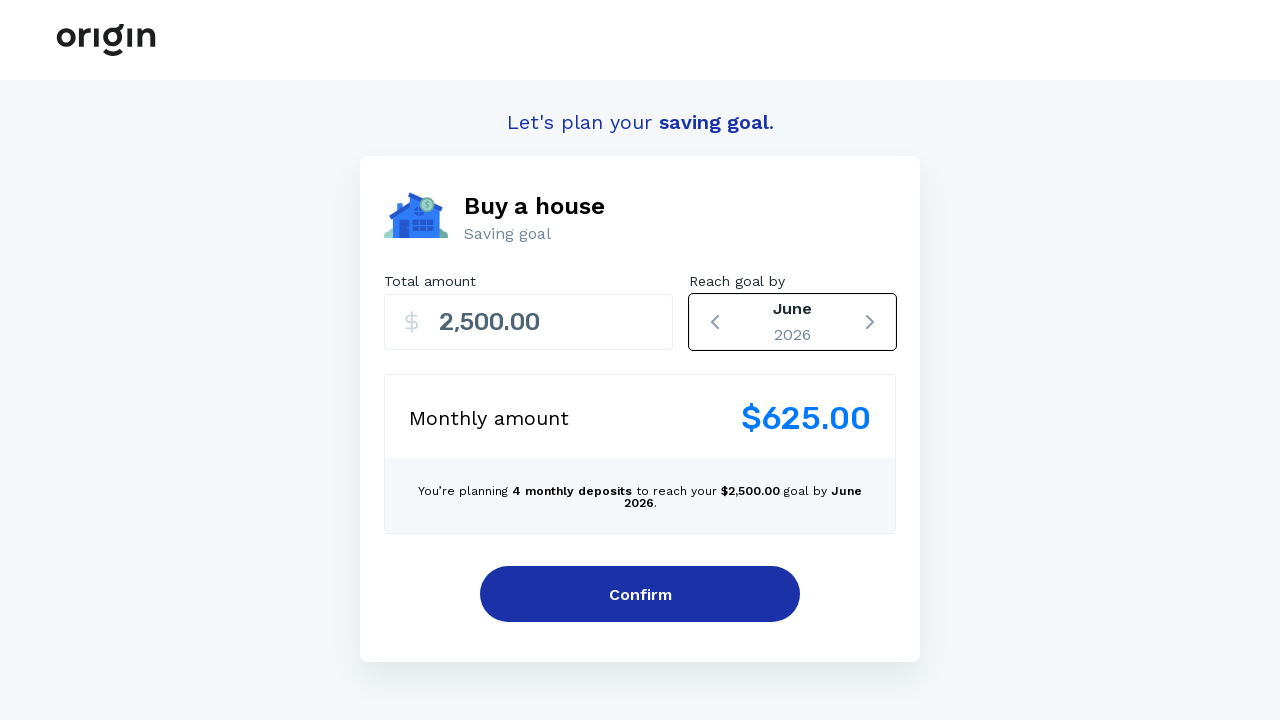

Retrieved monthly deposit value: $625.00
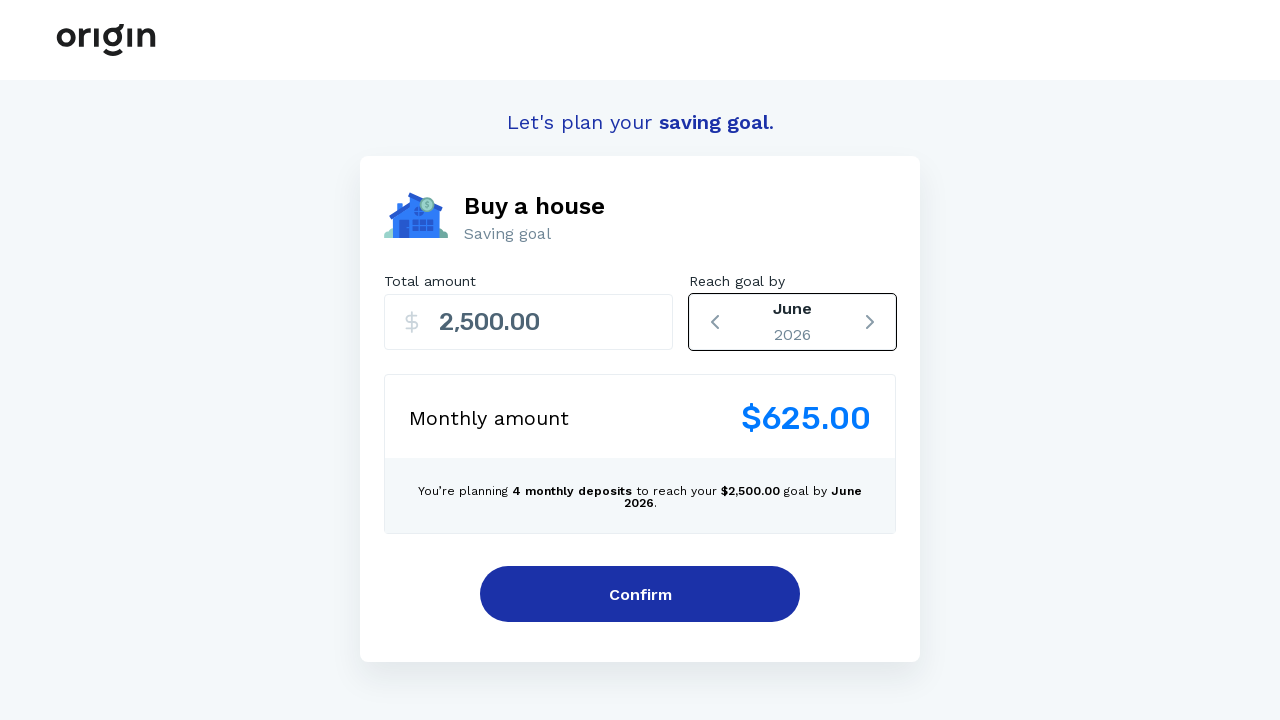

Verified monthly deposit is $625.00
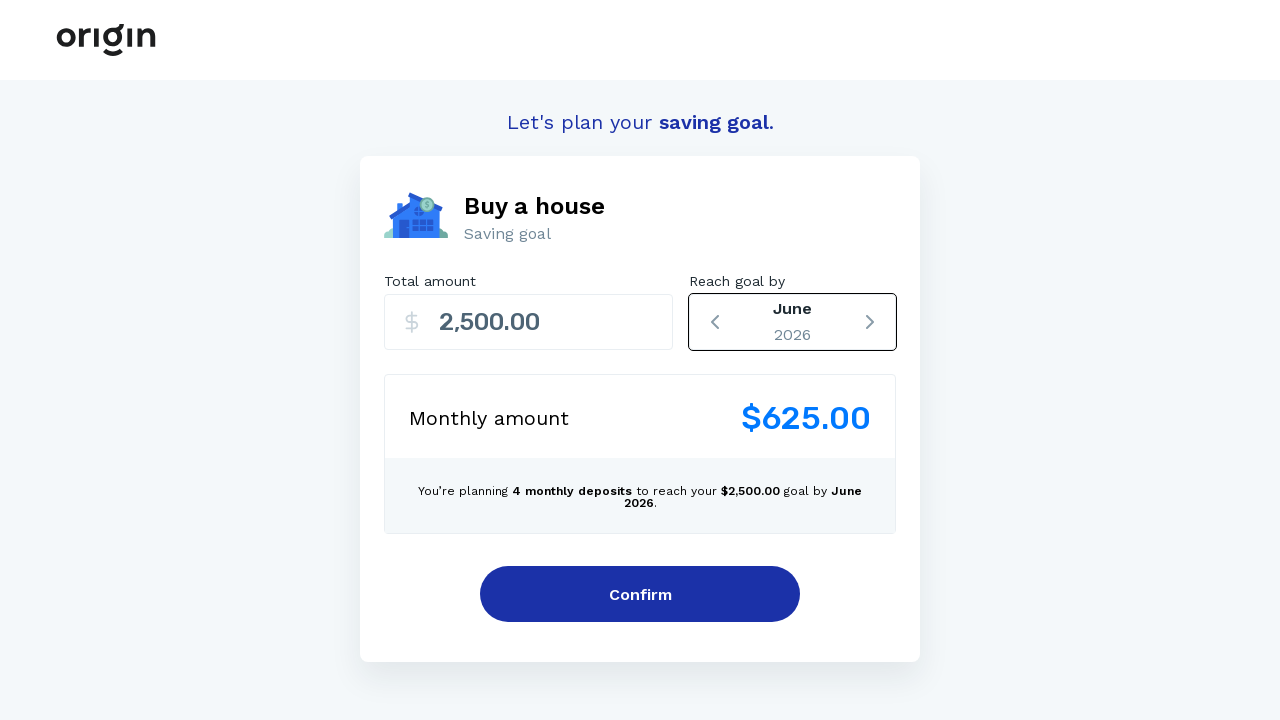

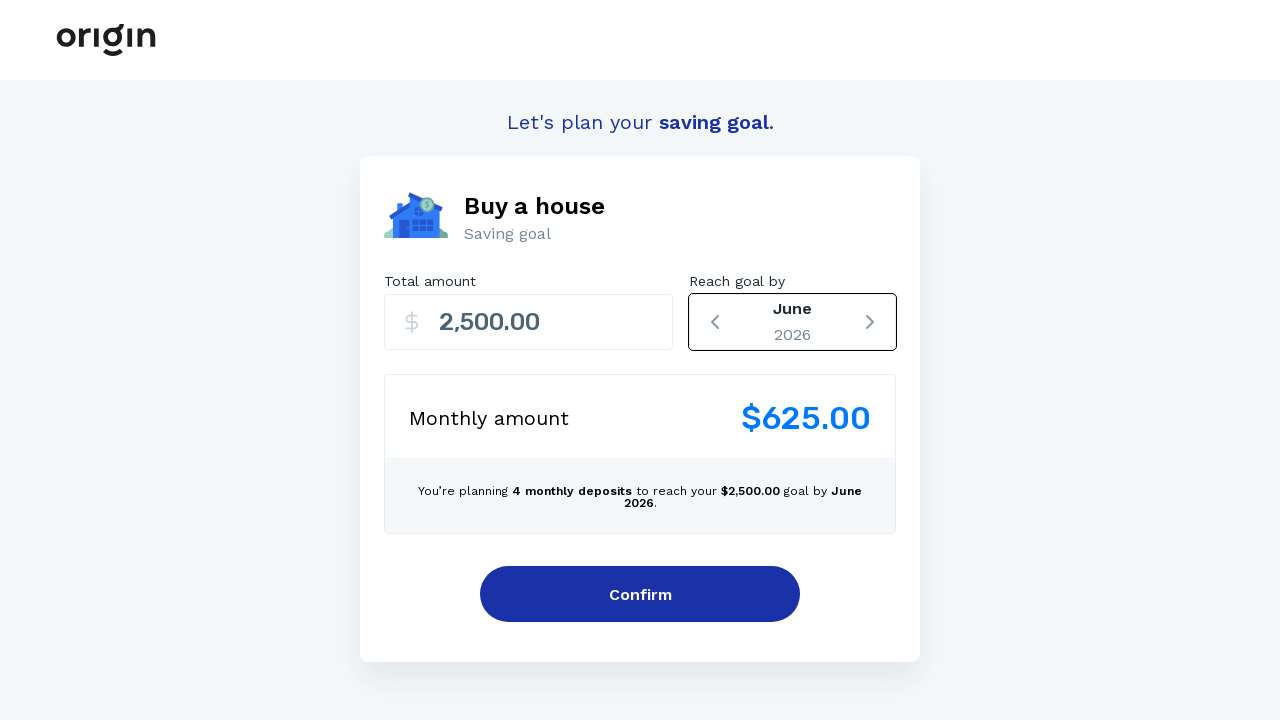